Tests browser window functionality by navigating to the Alerts, Frame & Windows section, clicking the Browser Windows submenu, then opening a new tab and verifying the content in the new tab.

Starting URL: https://demoqa.com

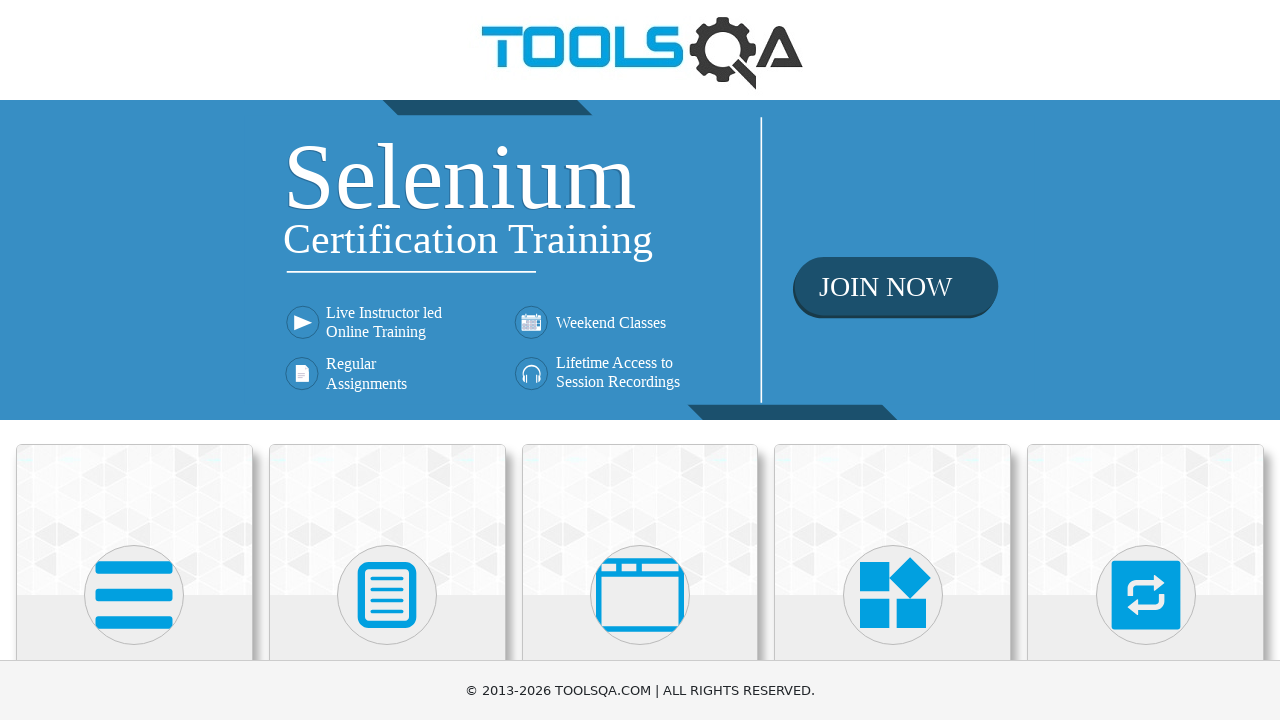

Scrolled down 500 pixels to reveal menu items
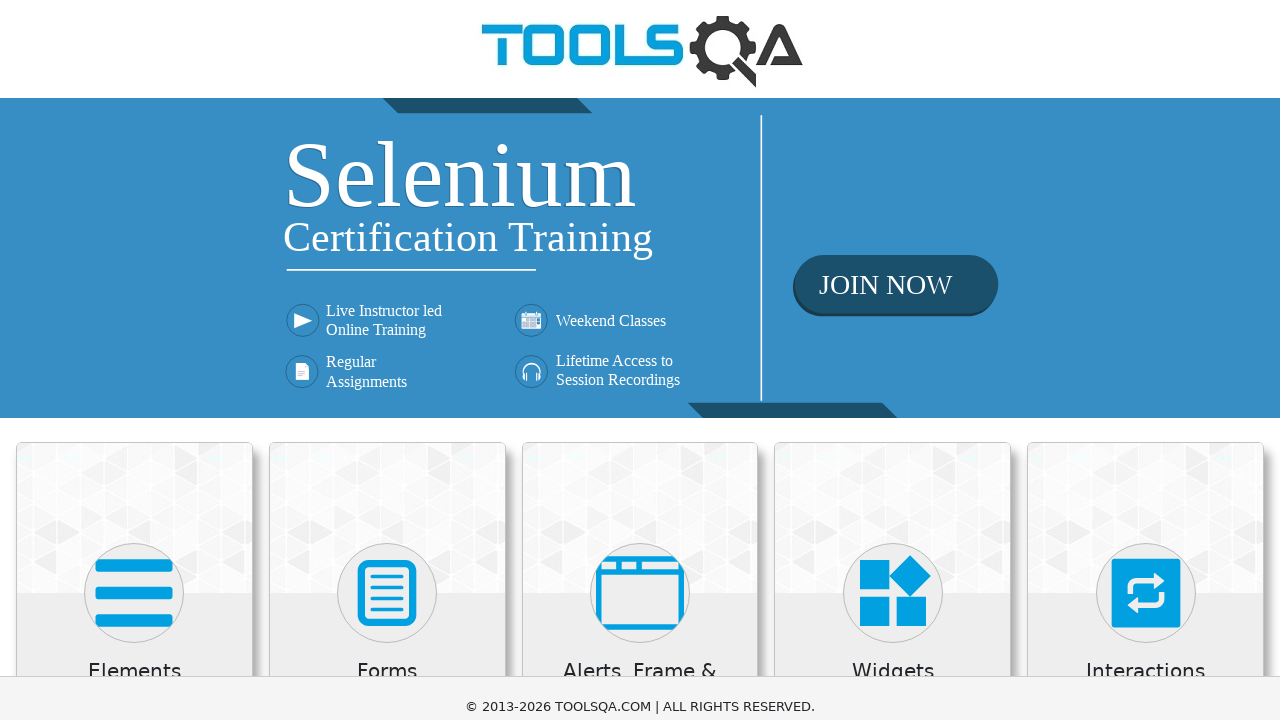

Clicked on 'Alerts, Frame & Windows' menu card at (640, 185) on xpath=//h5[text()='Alerts, Frame & Windows']
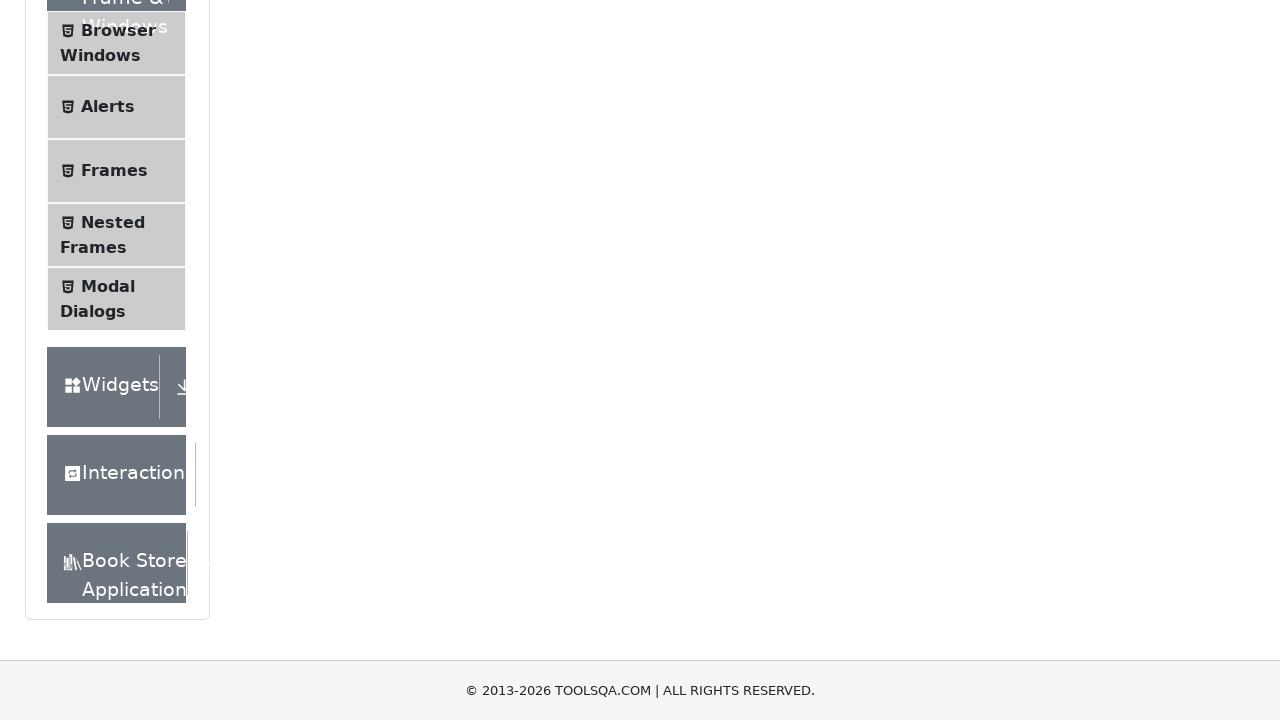

Clicked on 'Browser Windows' submenu item at (118, 30) on xpath=//span[text()='Browser Windows']
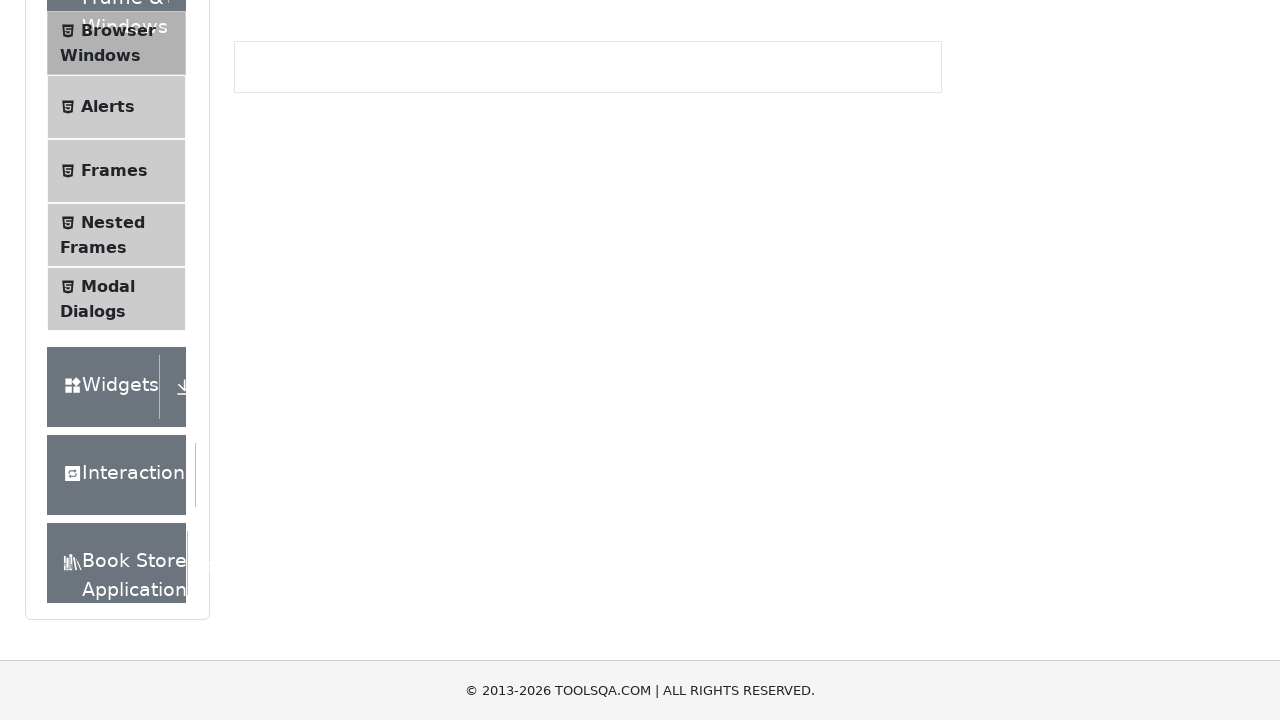

Clicked 'New Tab' button to open a new tab at (280, 242) on #tabButton
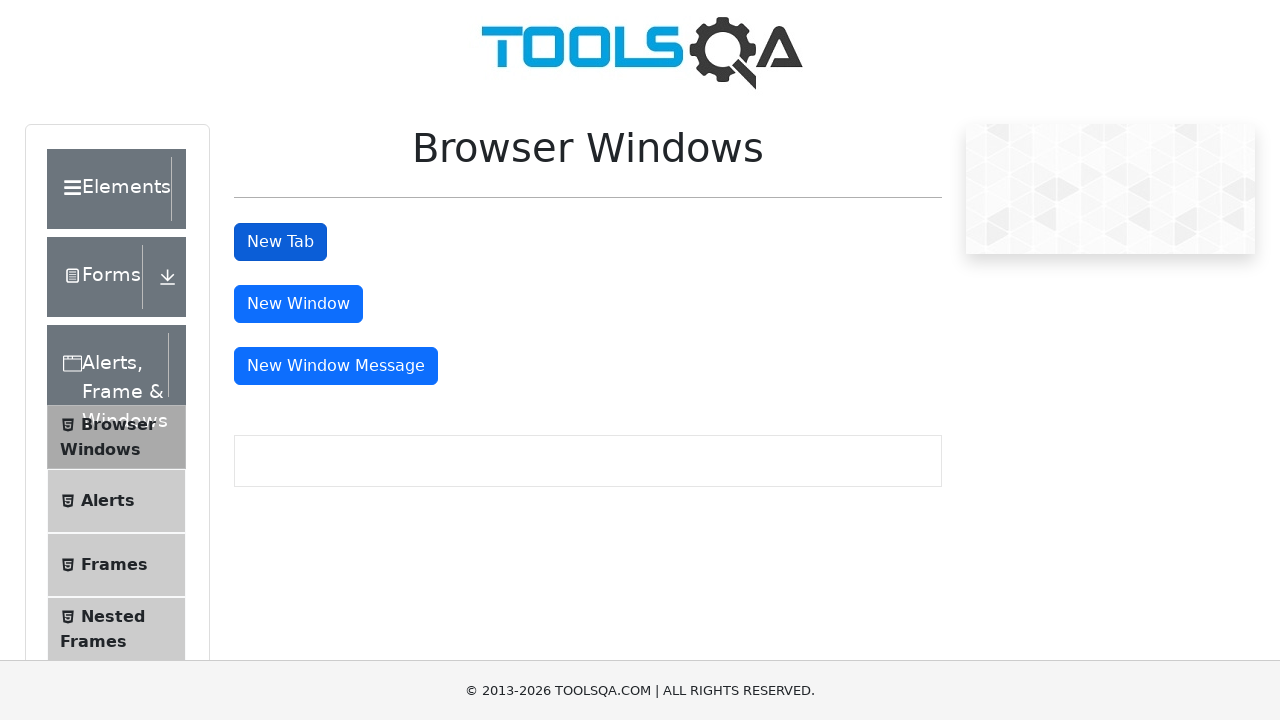

Captured new tab reference
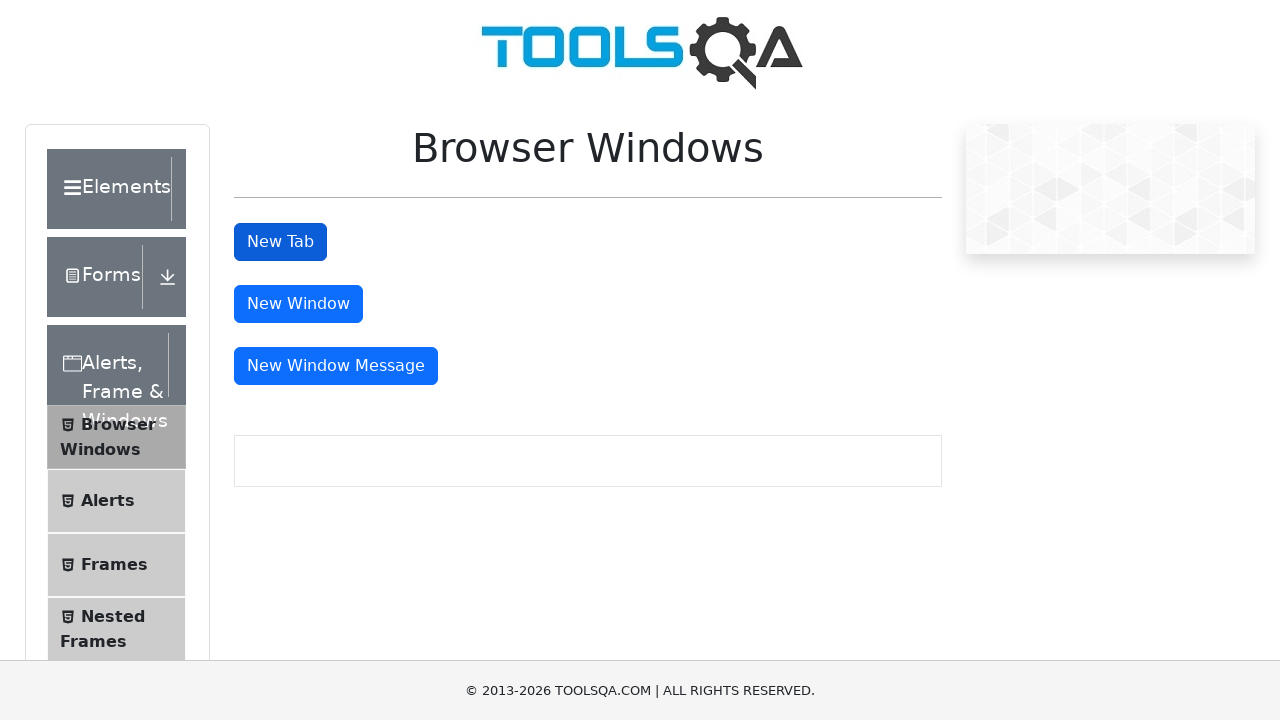

New tab finished loading
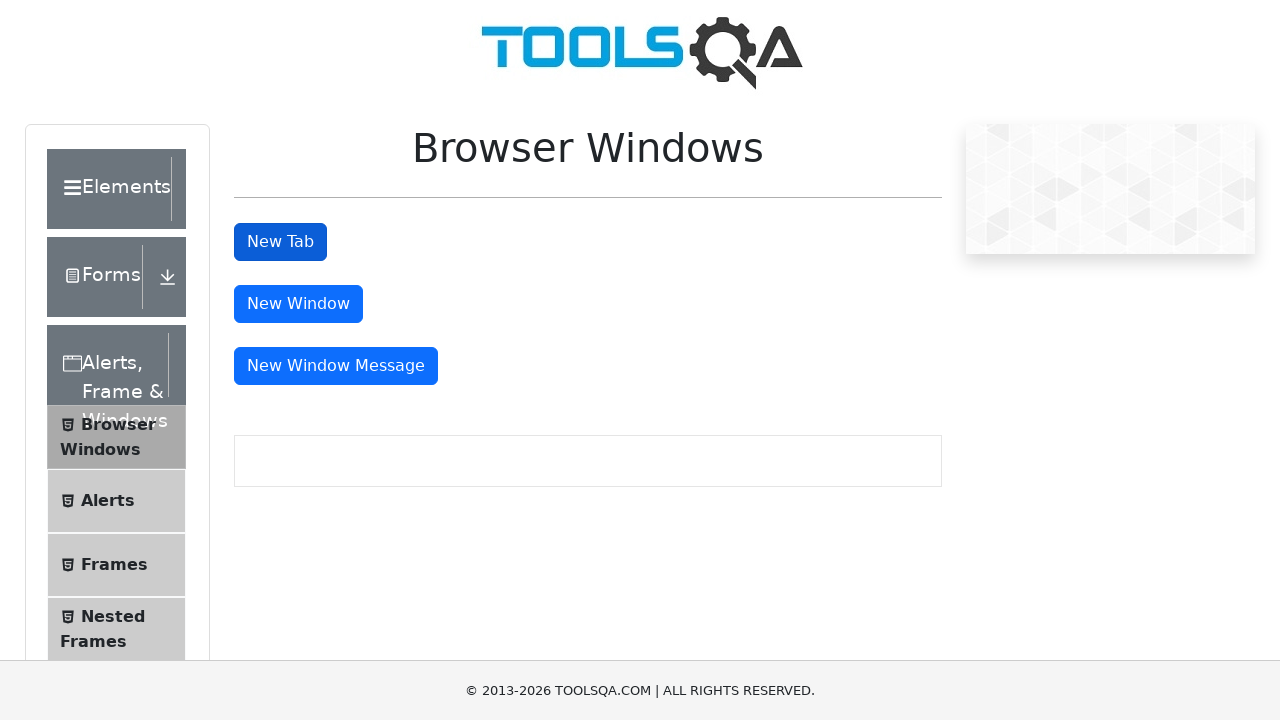

Verified new tab contains 'This is a sample page' heading
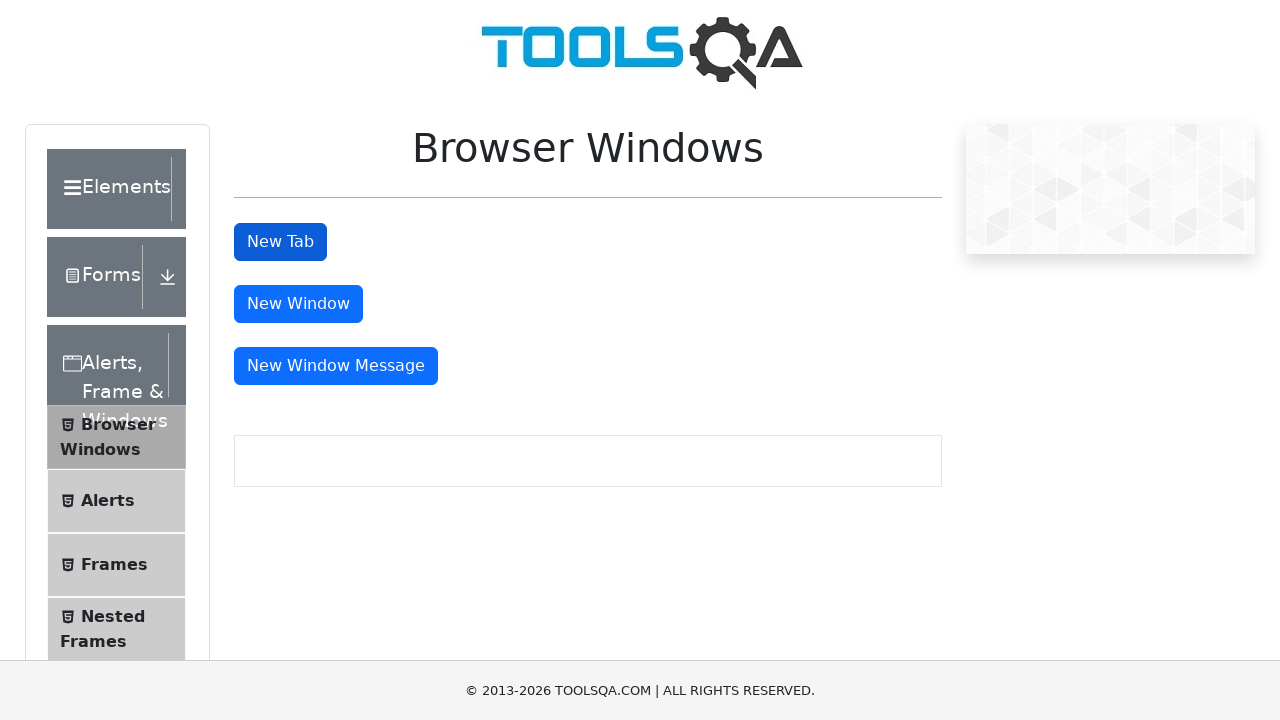

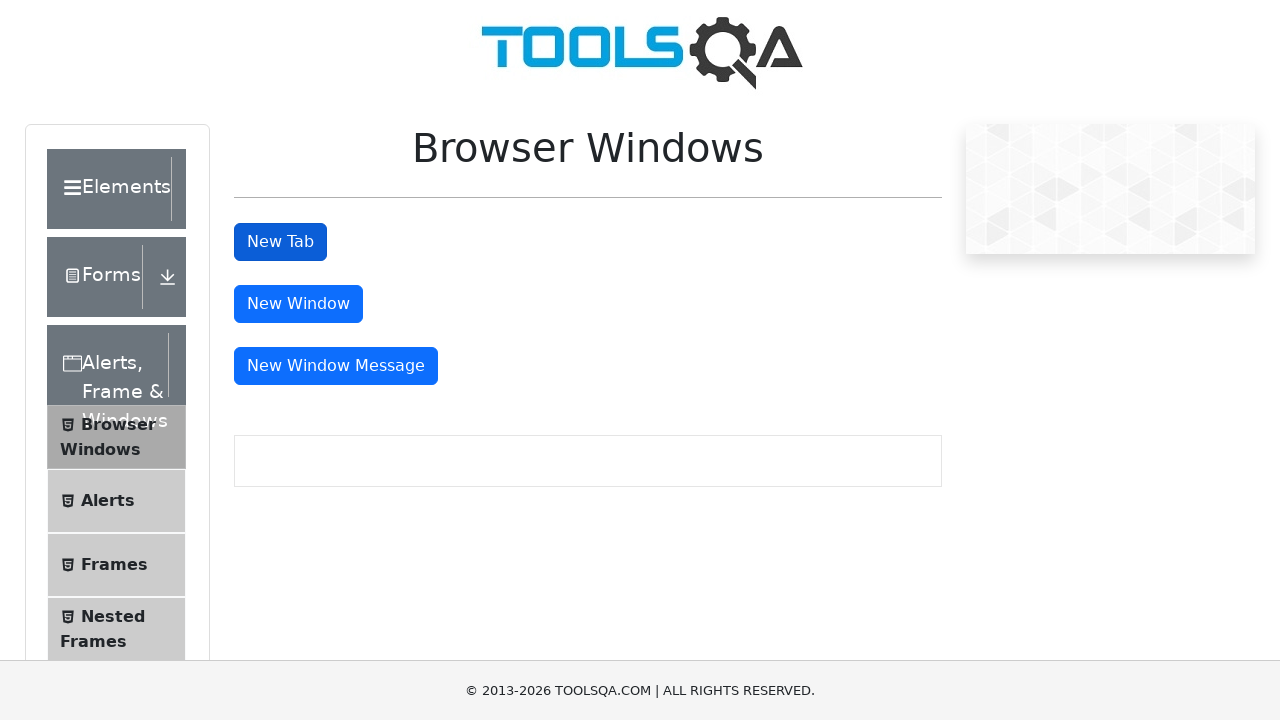